Tests sorting products by price high to low using the dropdown selector

Starting URL: http://practice.automationtesting.in

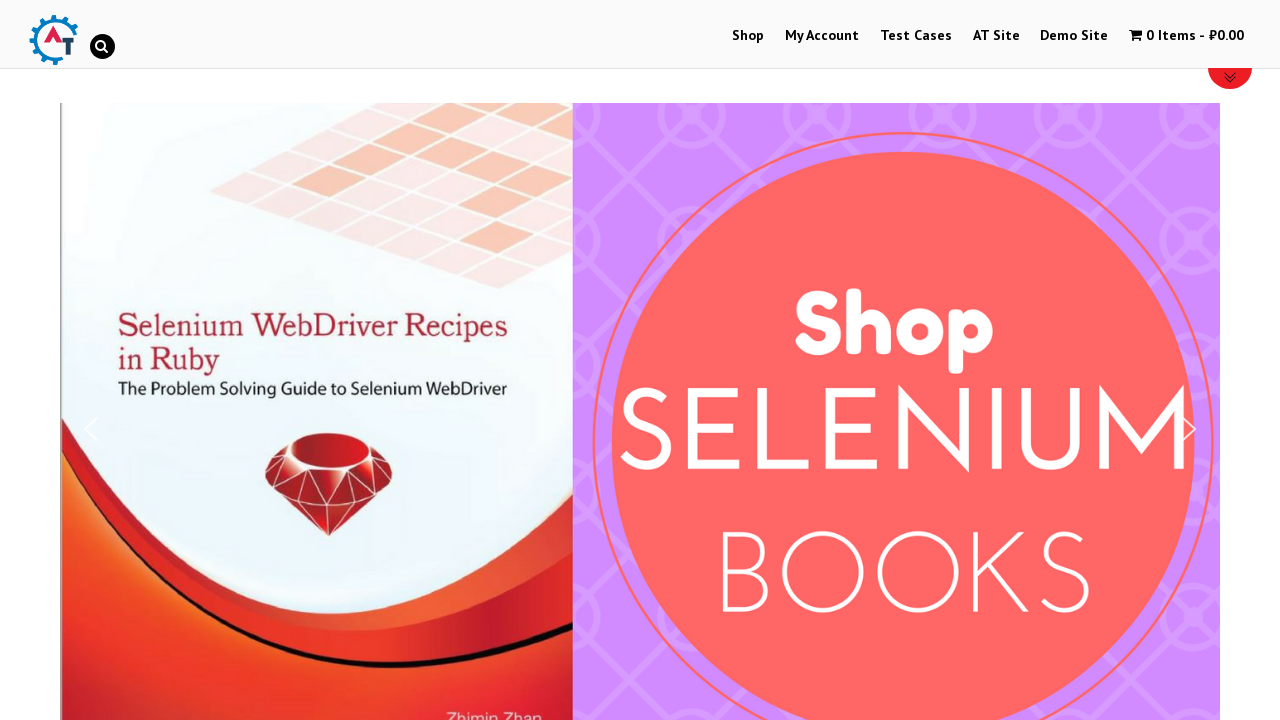

Clicked on Shop menu at (748, 36) on xpath=//a[normalize-space()='Shop']
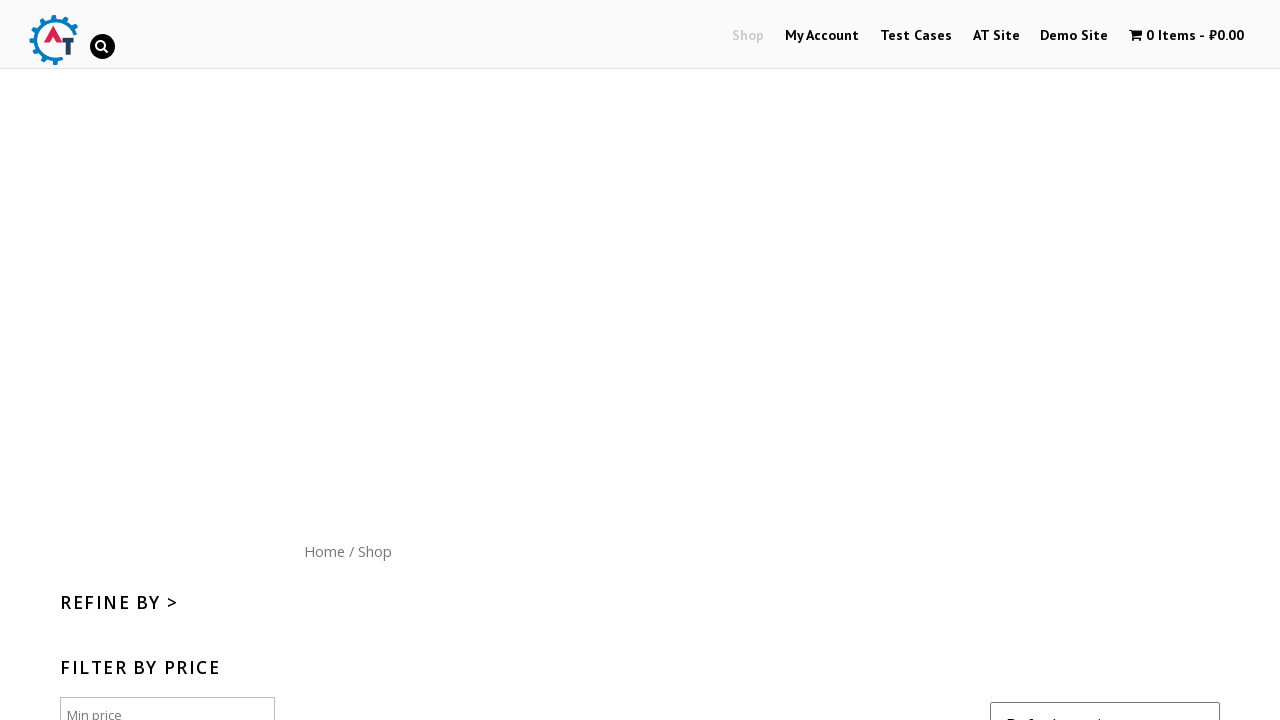

Selected 'Price High to Low' option from sort dropdown on //*[@id='content']/form/select
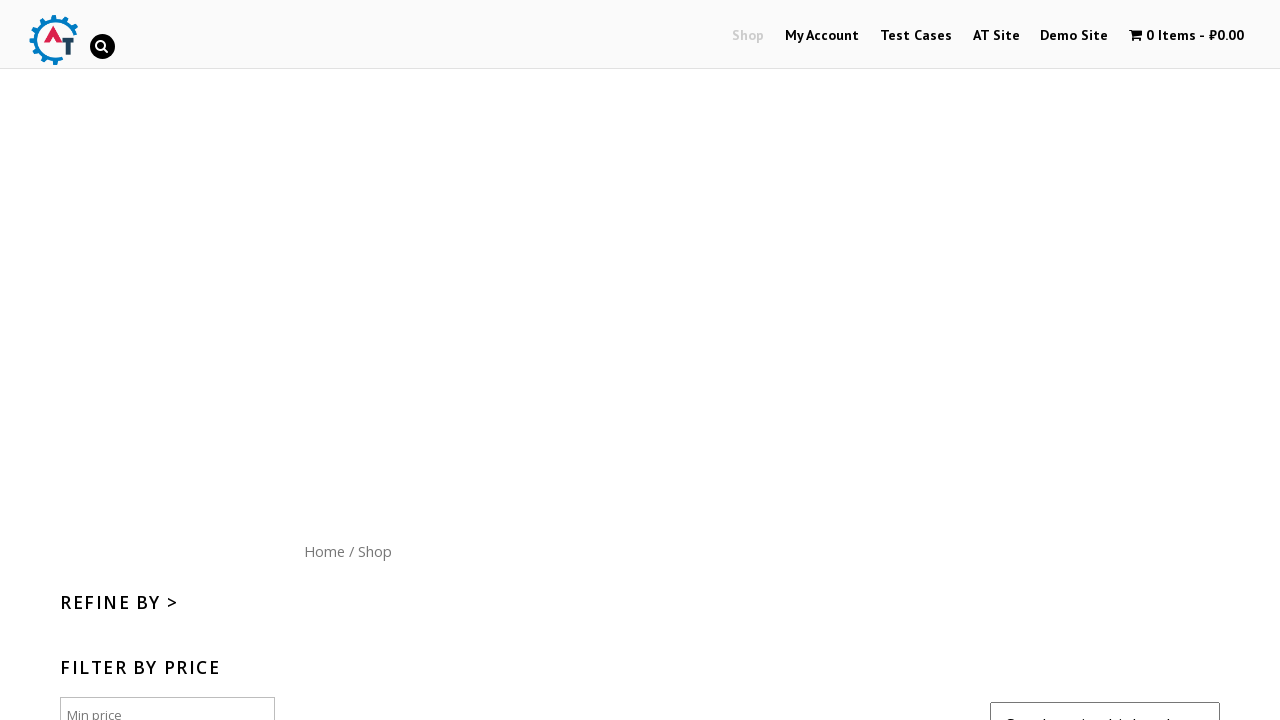

Products sorted by price high to low loaded
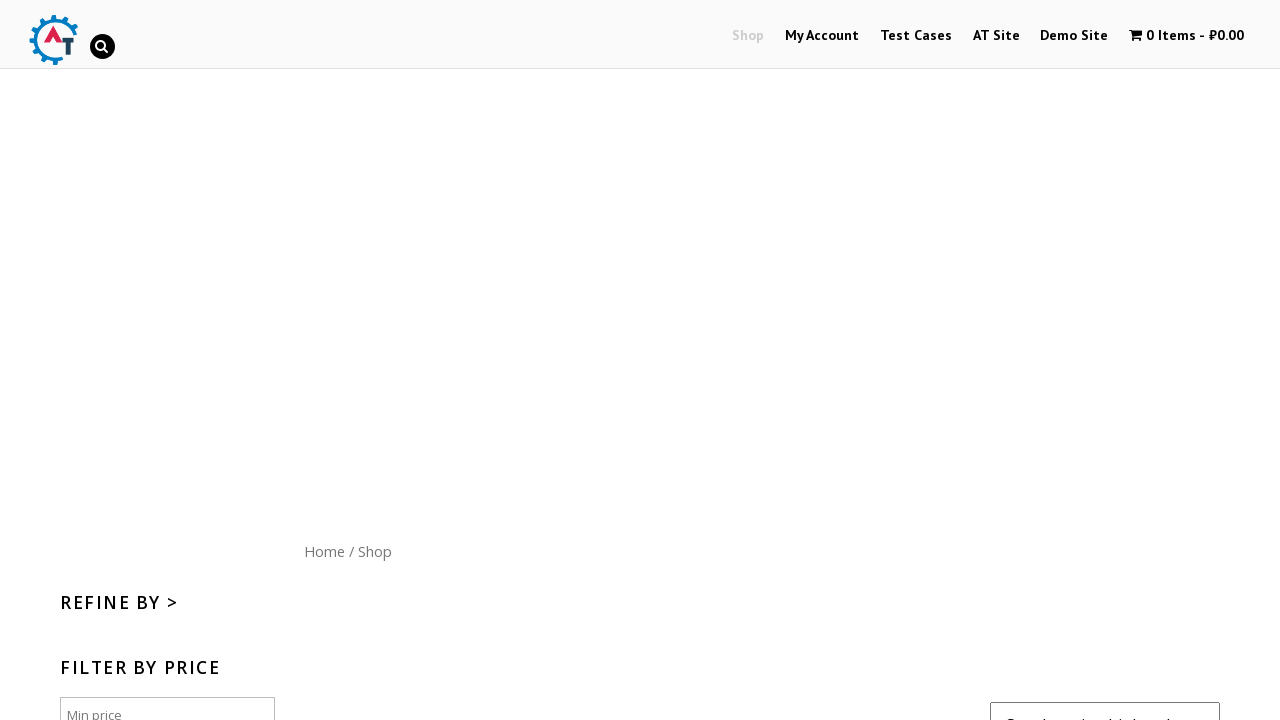

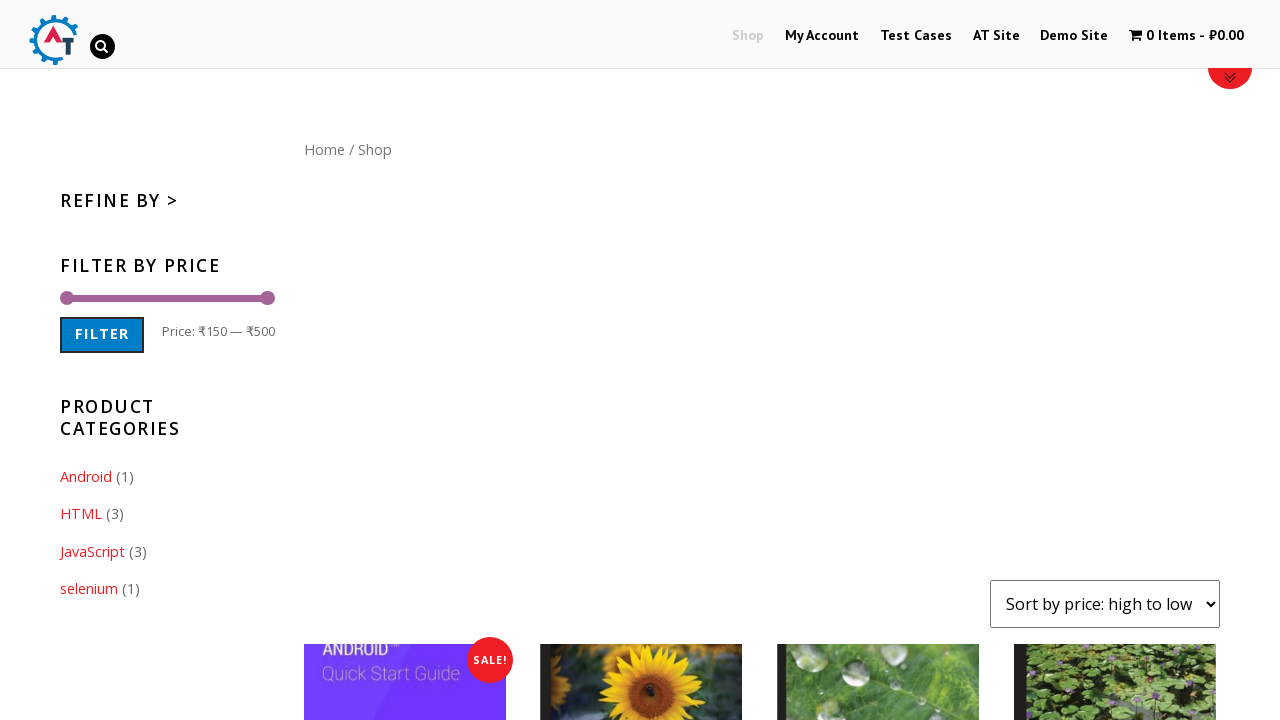